Verifies that the "Choose Best Service" section heading is present on the page

Starting URL: https://cs-601.vercel.app/

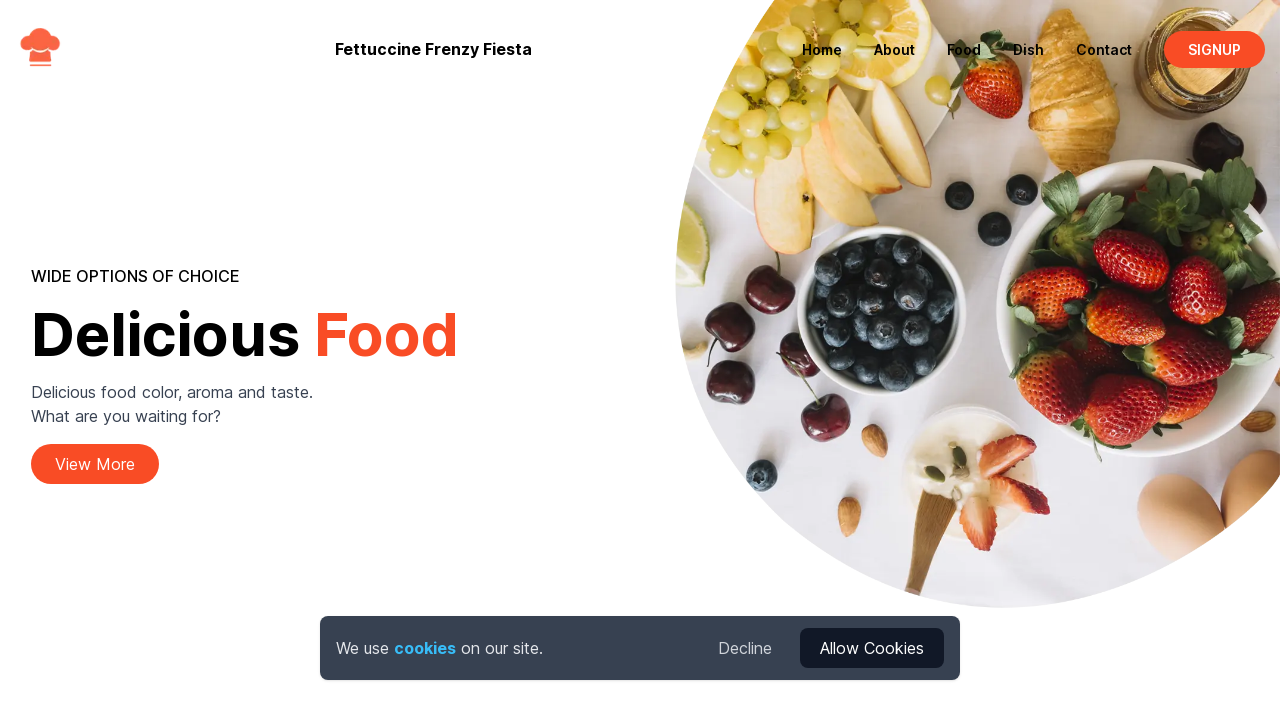

Navigated to https://cs-601.vercel.app/
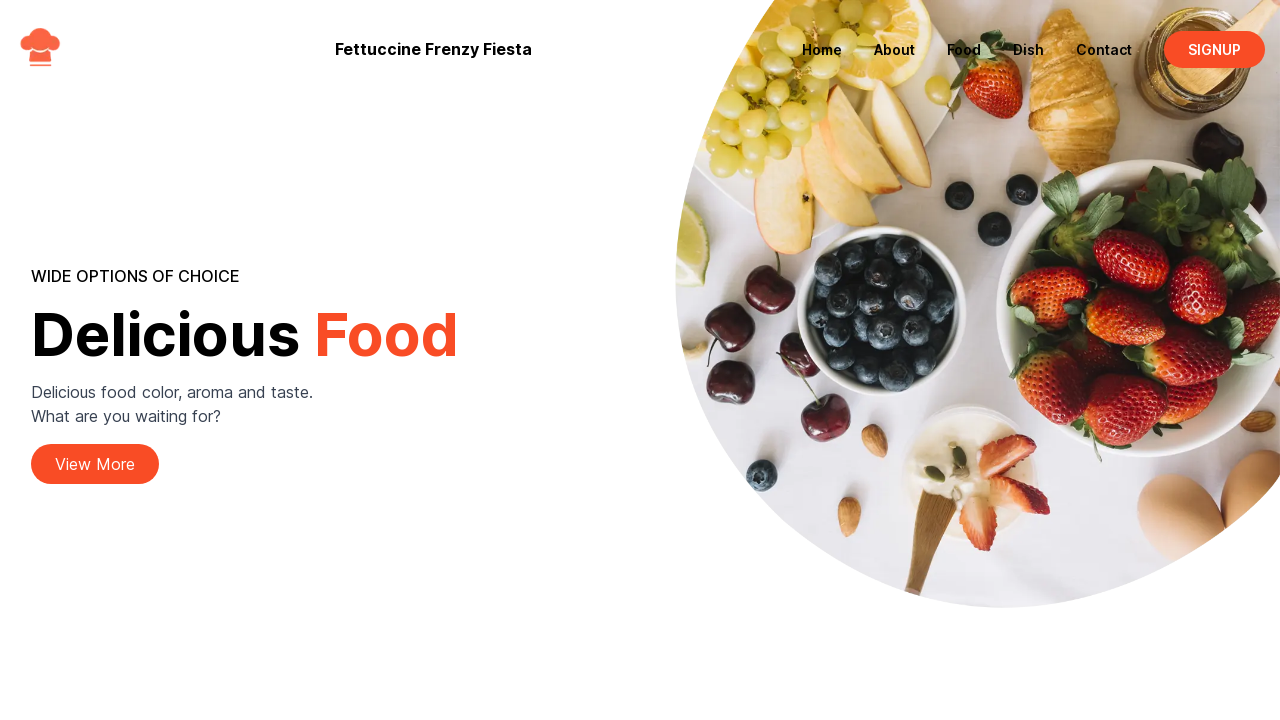

Located 'Choose Best Service' section heading
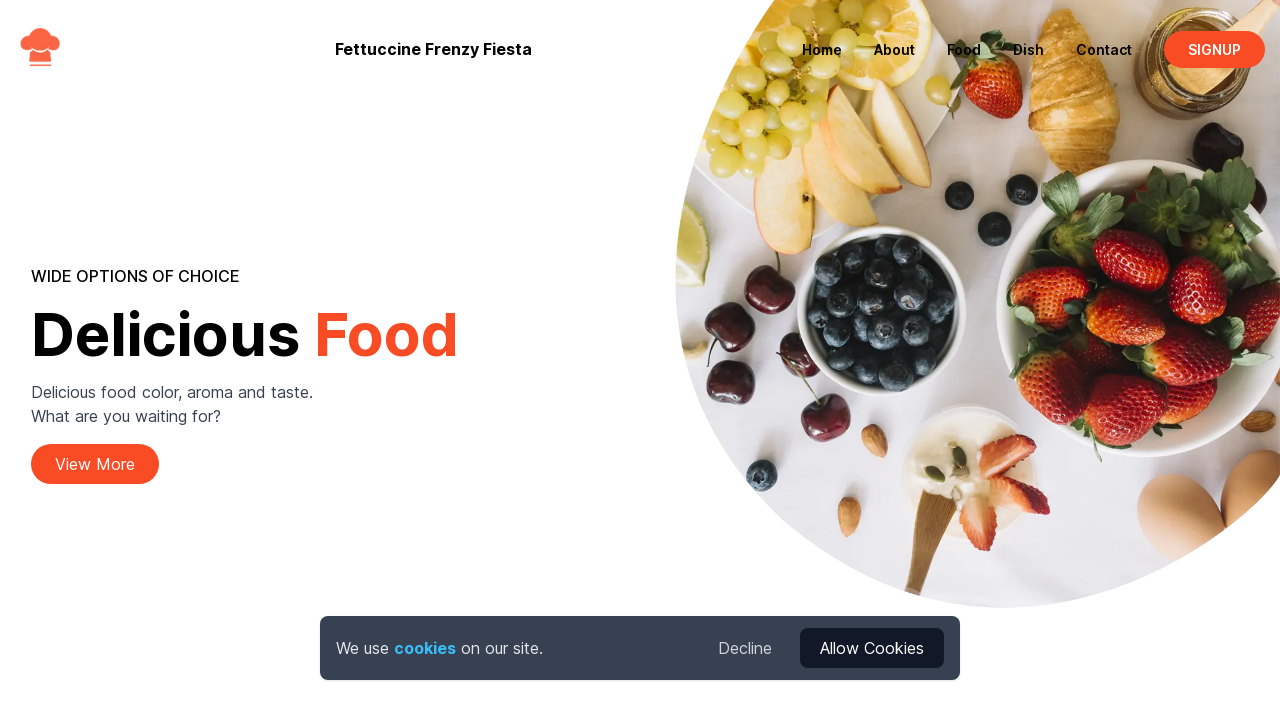

Verified that 'Choose Best Service' section heading is present on the page
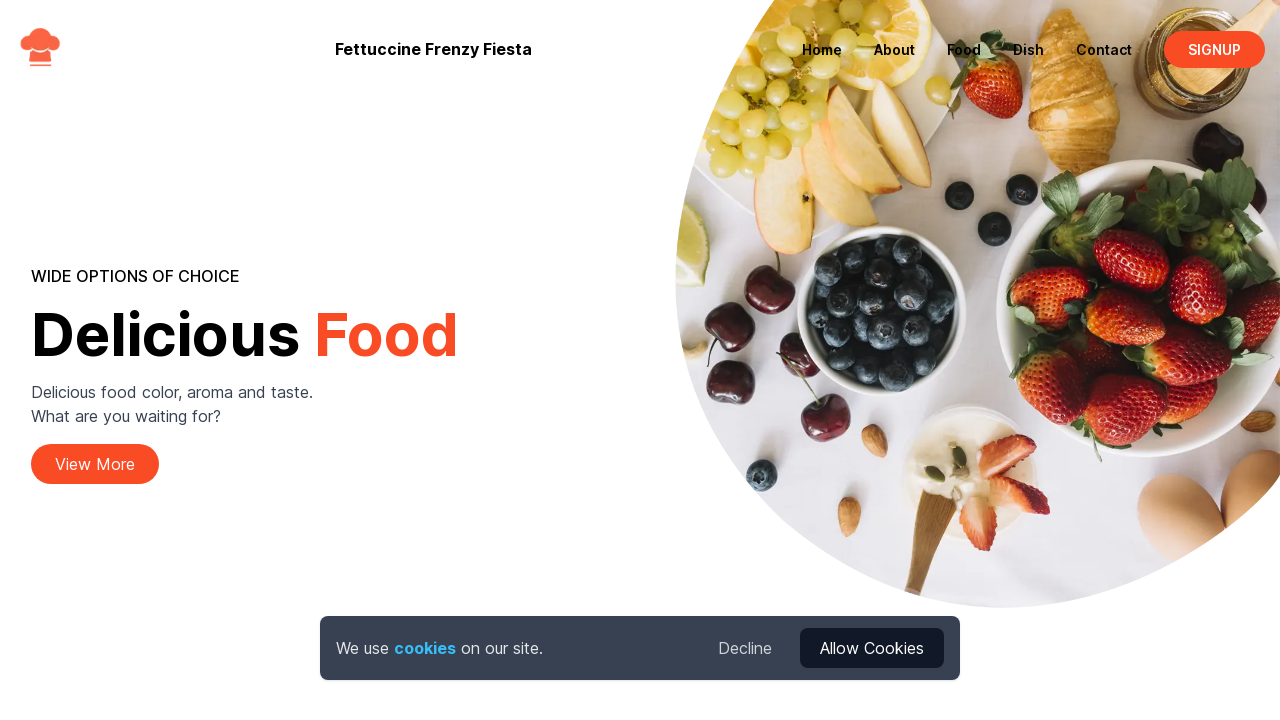

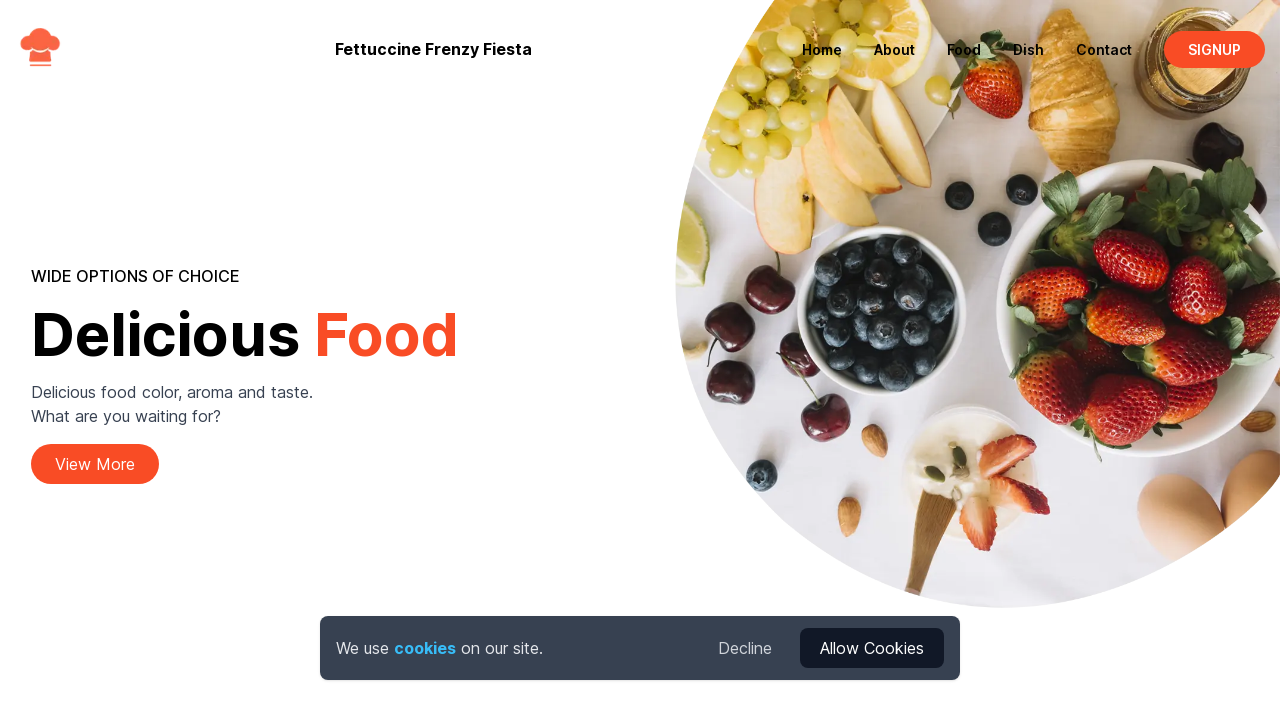